Tests dynamic controls by clicking a button to enable a text field and verifying it becomes enabled

Starting URL: https://the-internet.herokuapp.com/

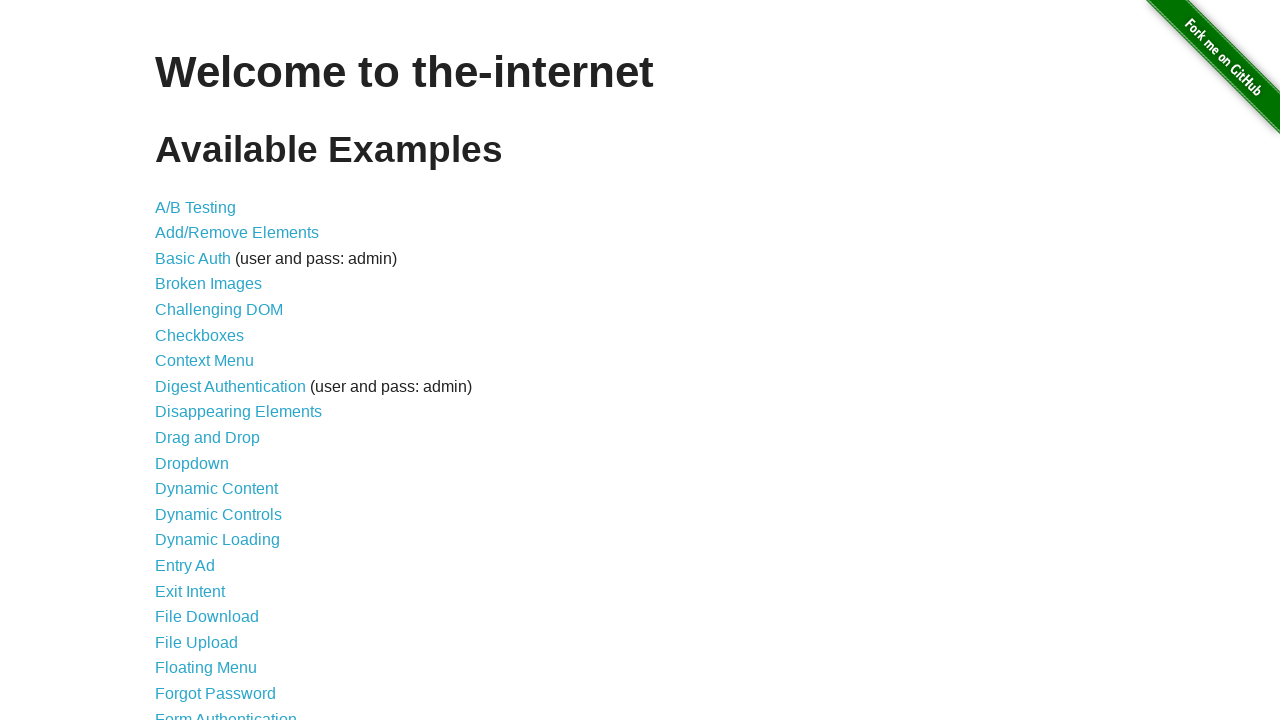

Clicked on Dynamic Controls link at (218, 514) on a:text('Dynamic Controls')
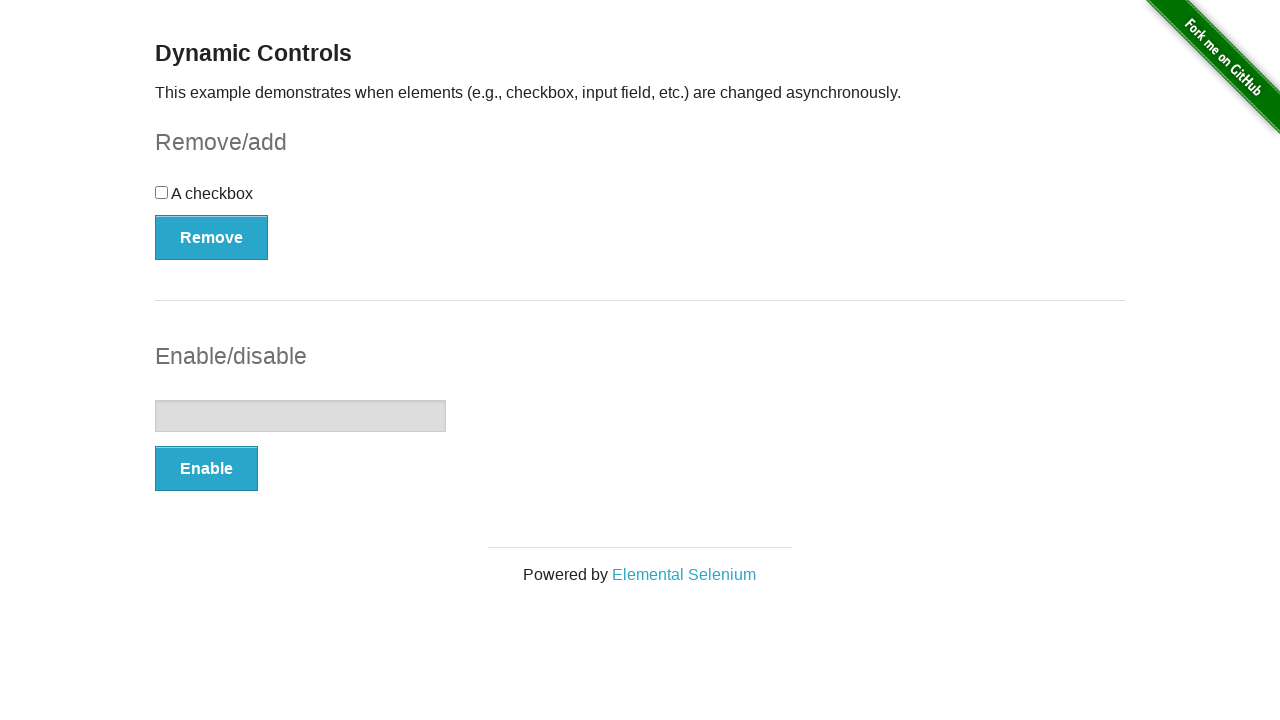

Clicked the Enable button to enable the text field at (206, 469) on xpath=//*[@id='input-example']/button
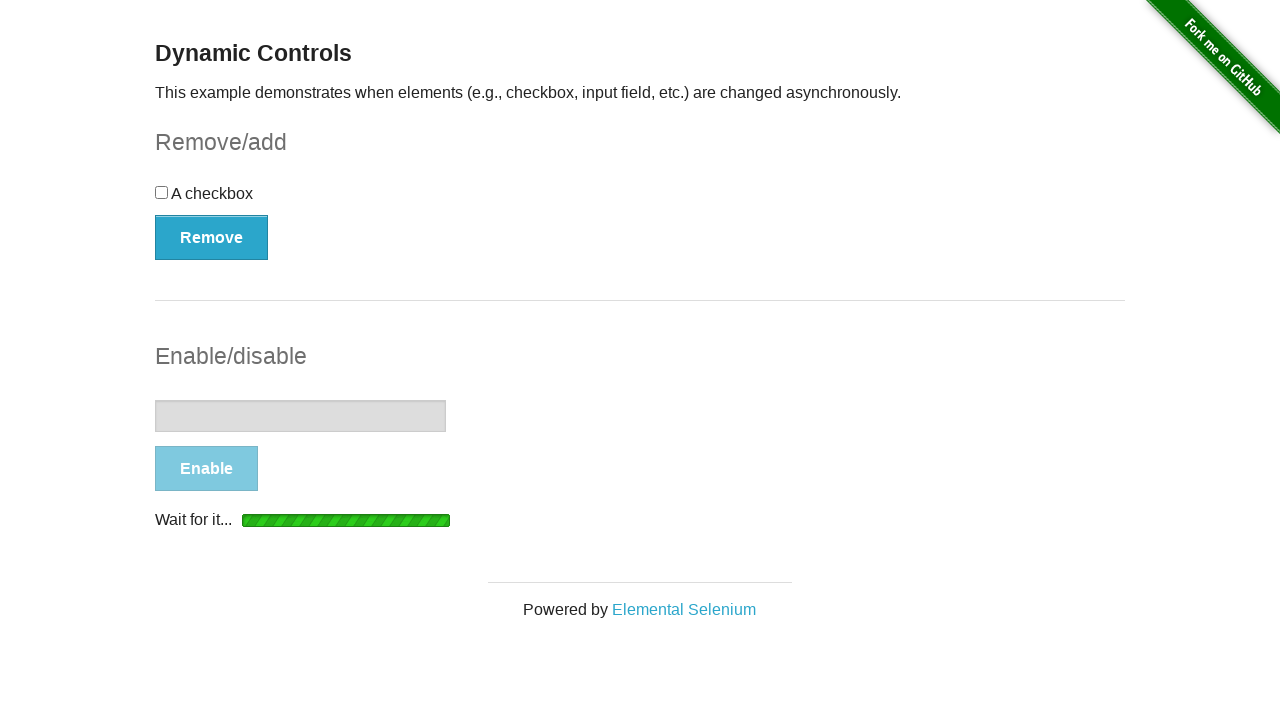

Text field became enabled after waiting for condition
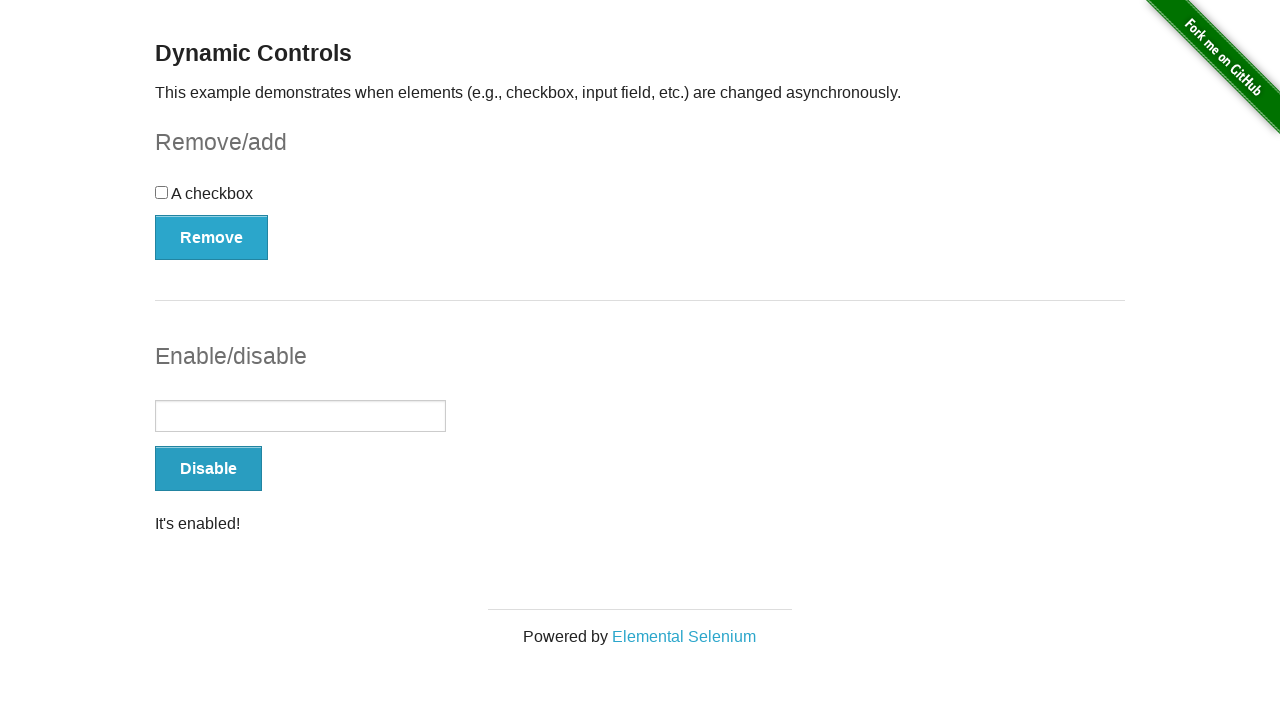

Verified that the text field is enabled
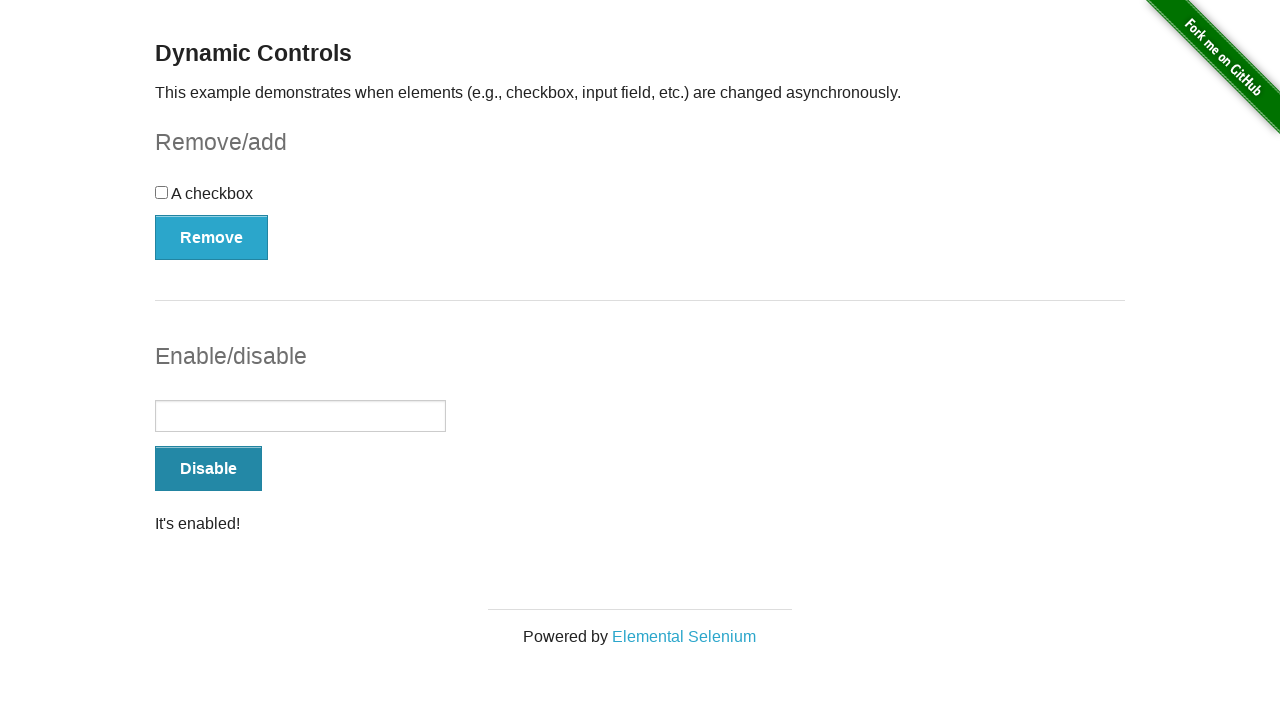

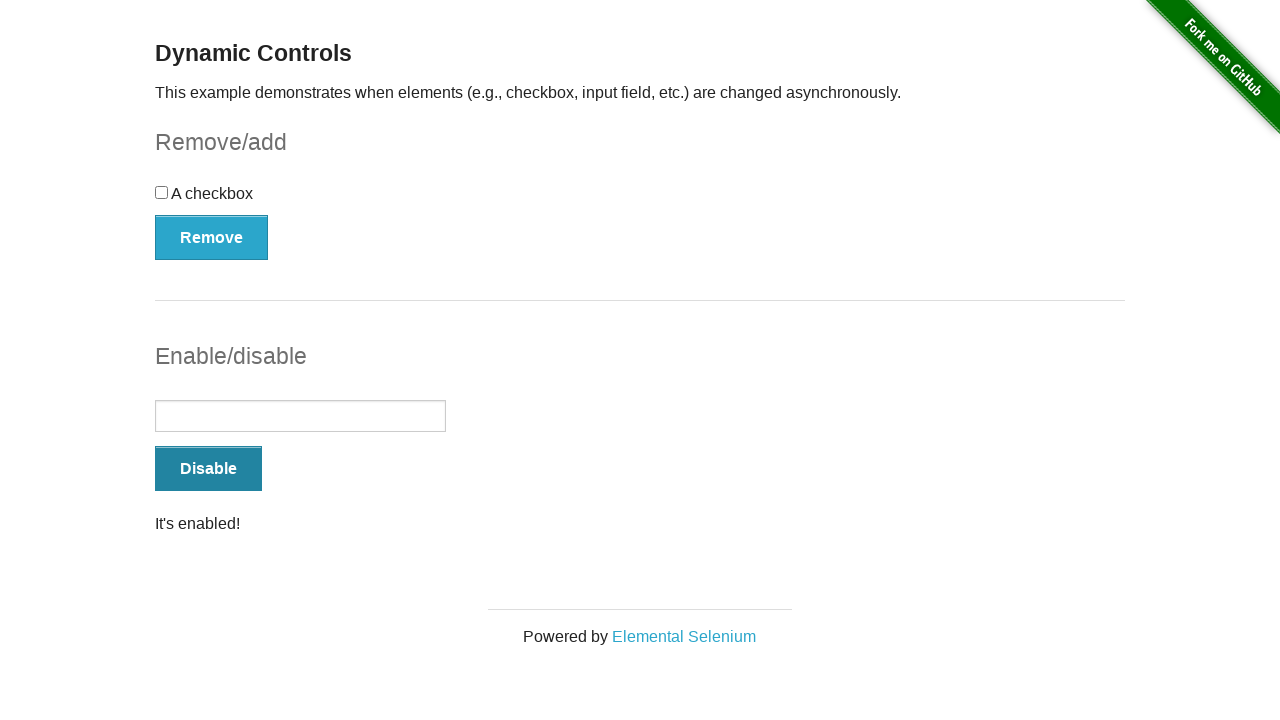